Tests navigation by clicking on footer links in a specific column, opening each link in a new tab, and switching between tabs to verify pages load correctly

Starting URL: http://qaclickacademy.com/practice.php

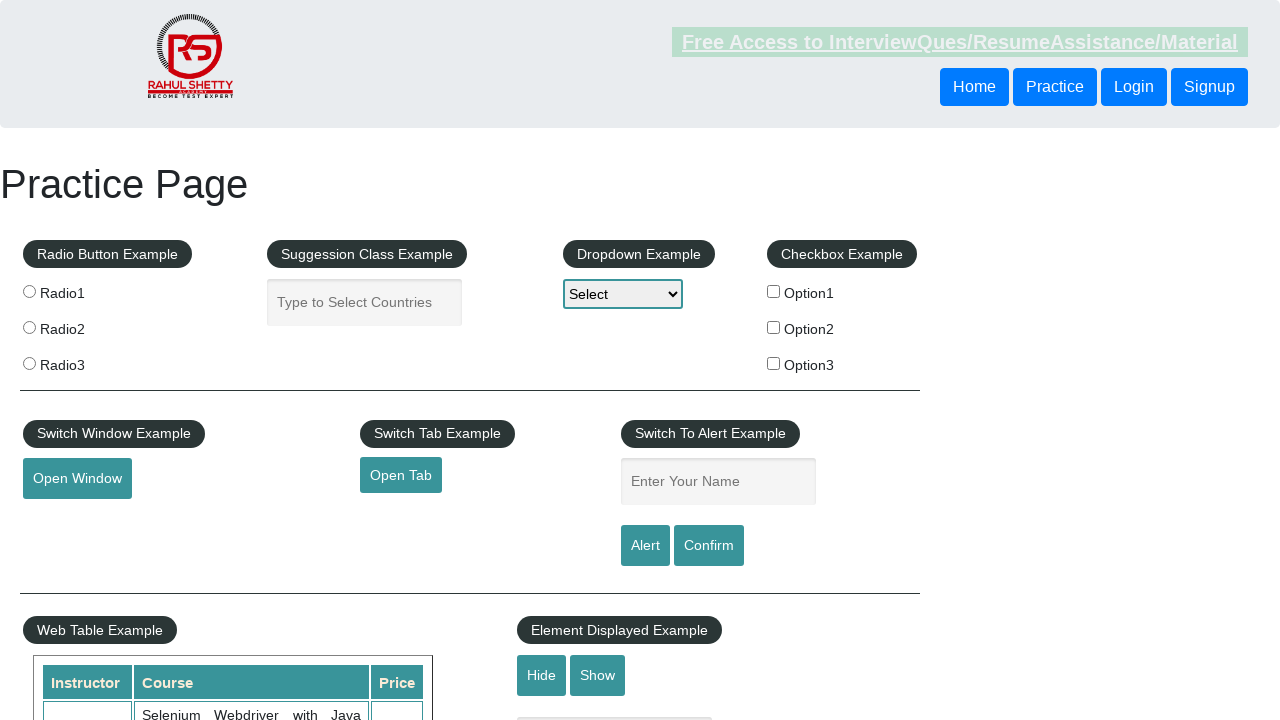

Waited for footer section (#gf-BIG) to be visible
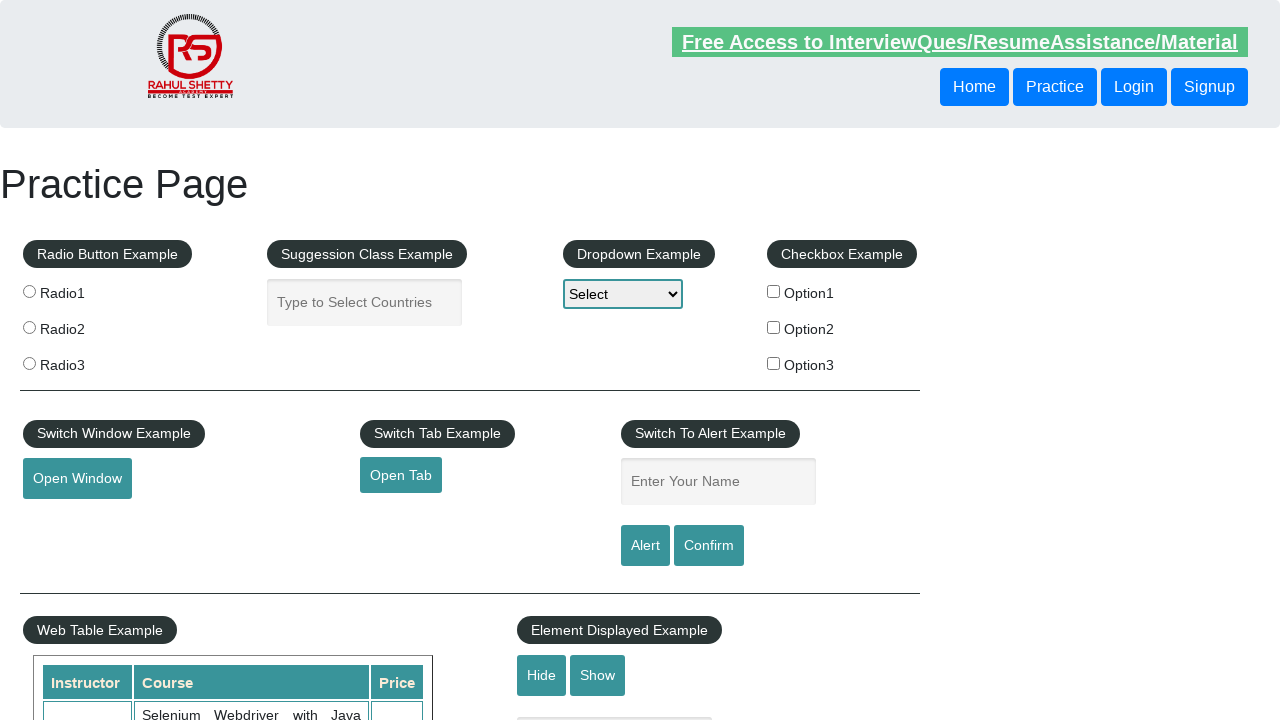

Located footer element
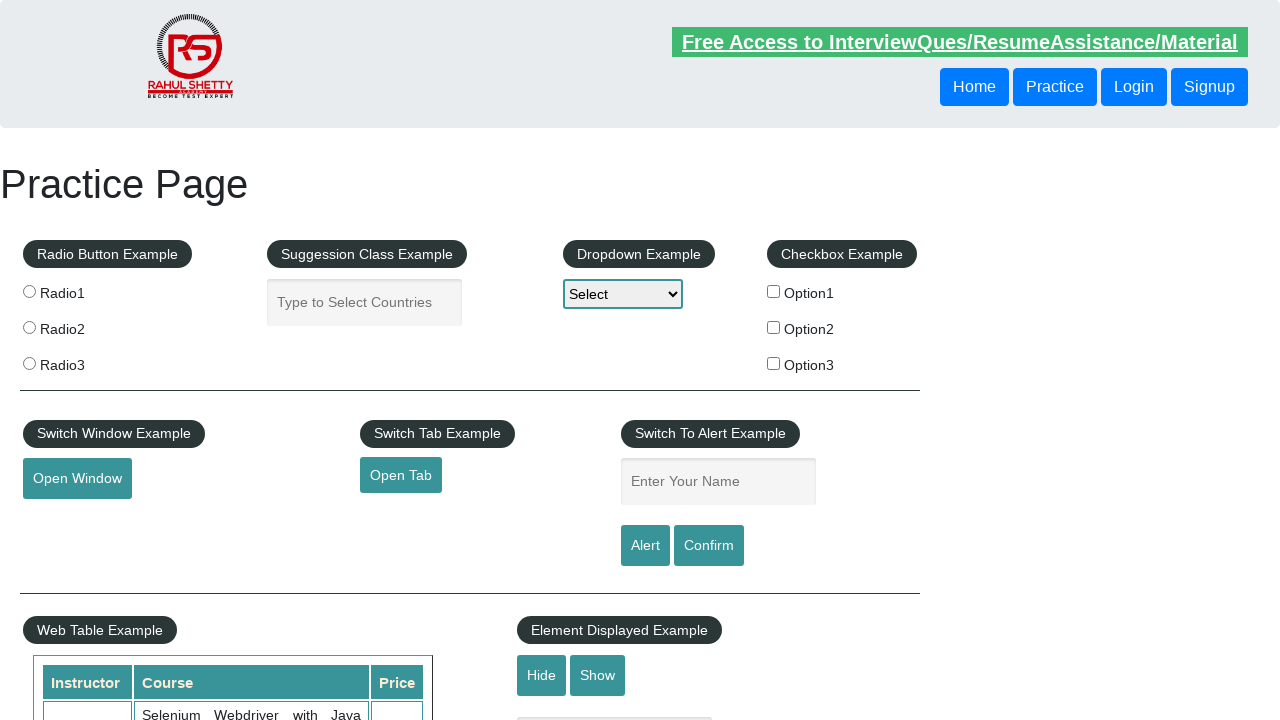

Located first column of footer links
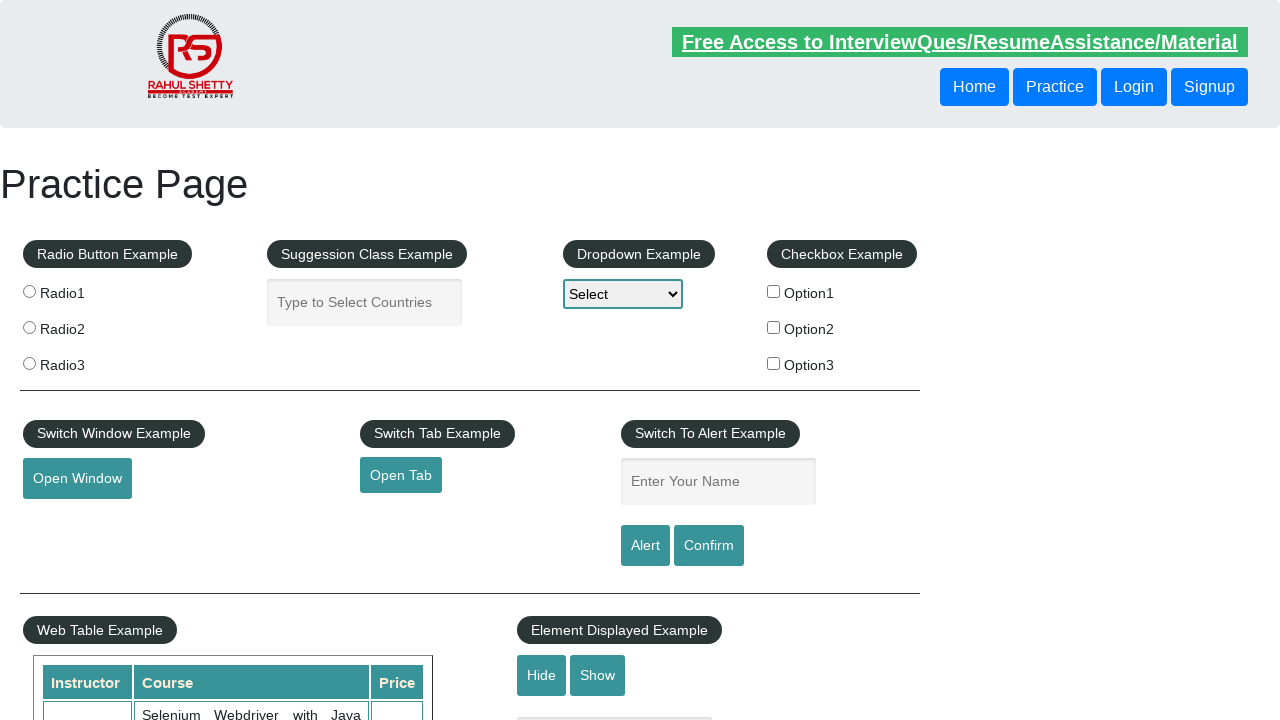

Located all anchor tags in footer column
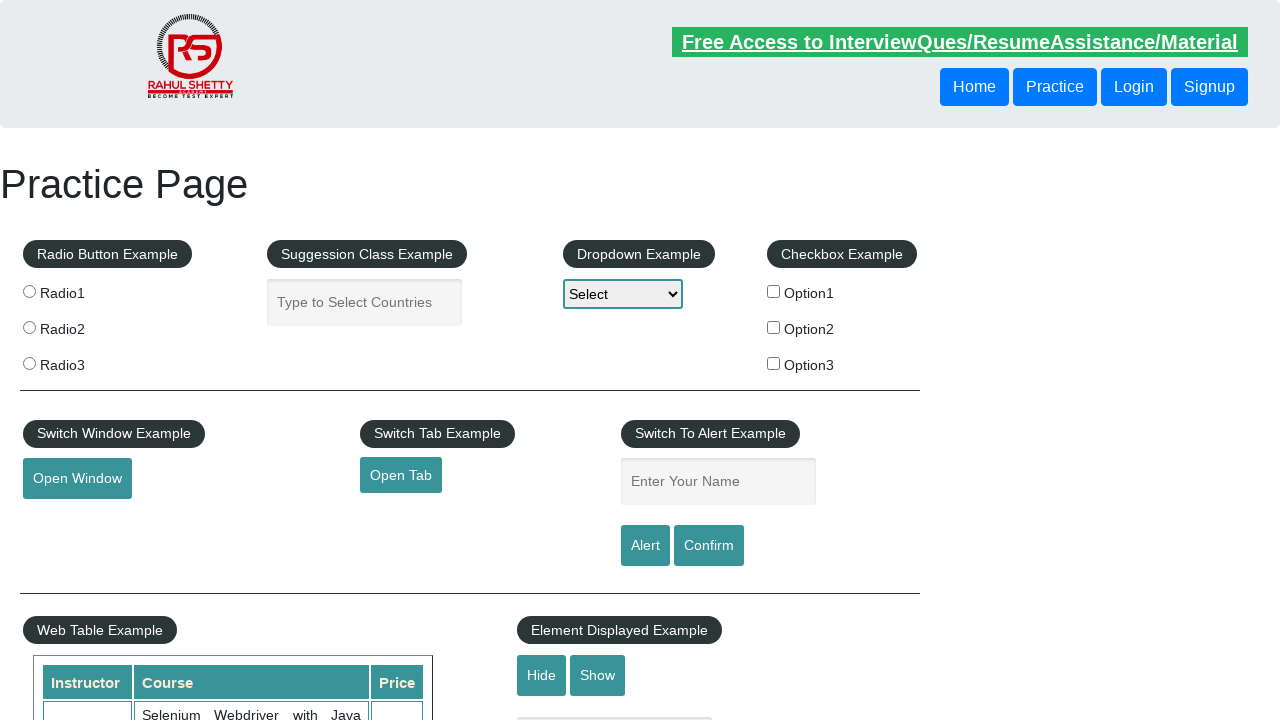

Found 5 links in footer column
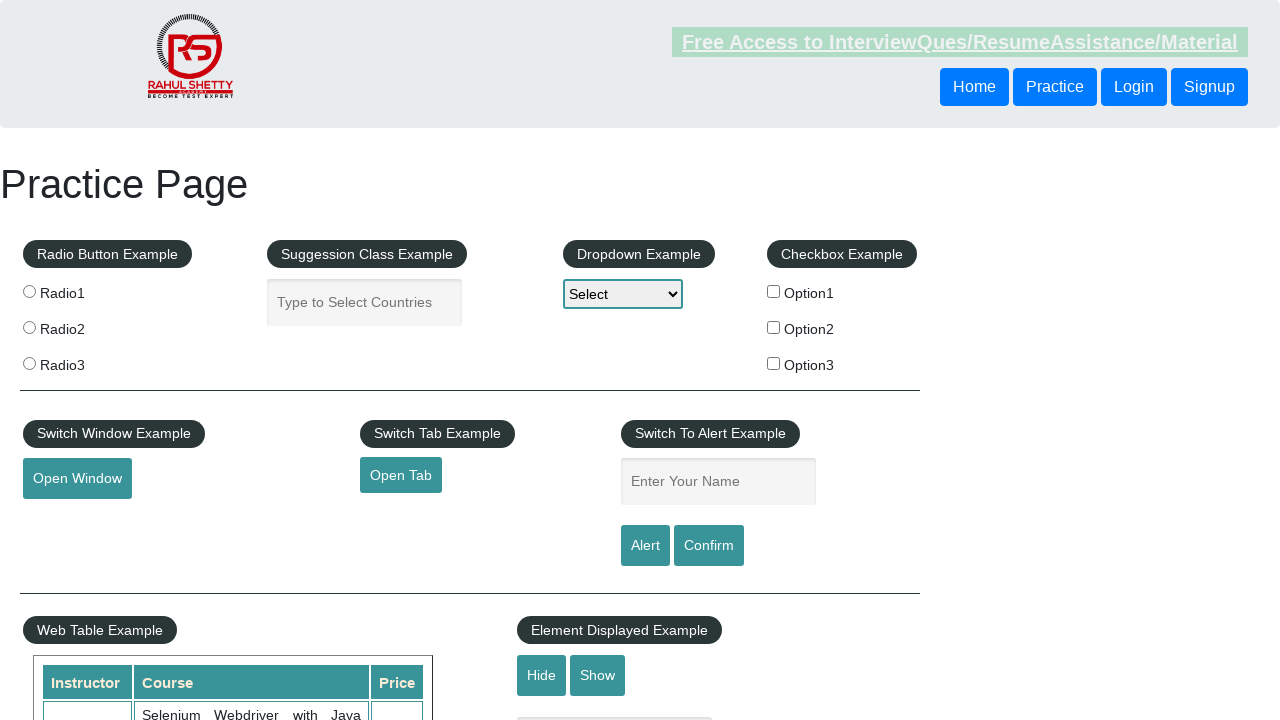

Clicked footer link 1 with Ctrl modifier to open in new tab at (68, 520) on #gf-BIG >> xpath=//table/tbody/tr/td[1]/ul >> a >> nth=1
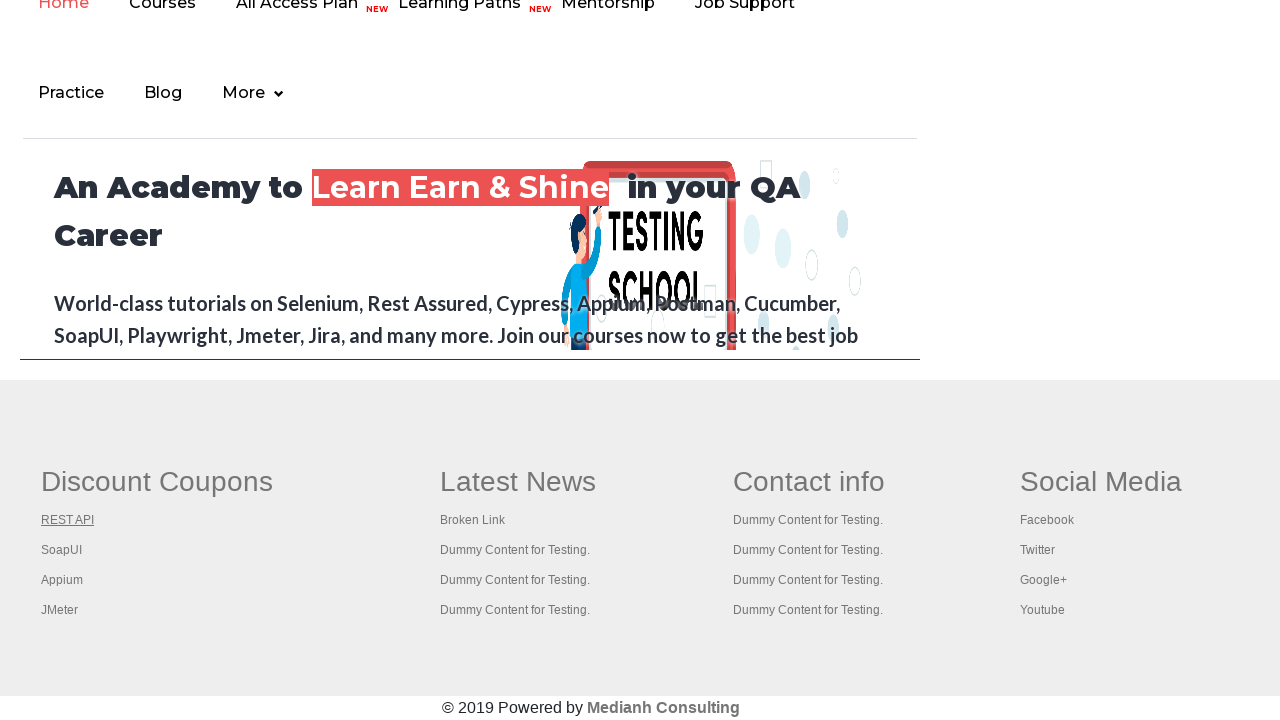

Waited 2 seconds for new tab to load after clicking link 1
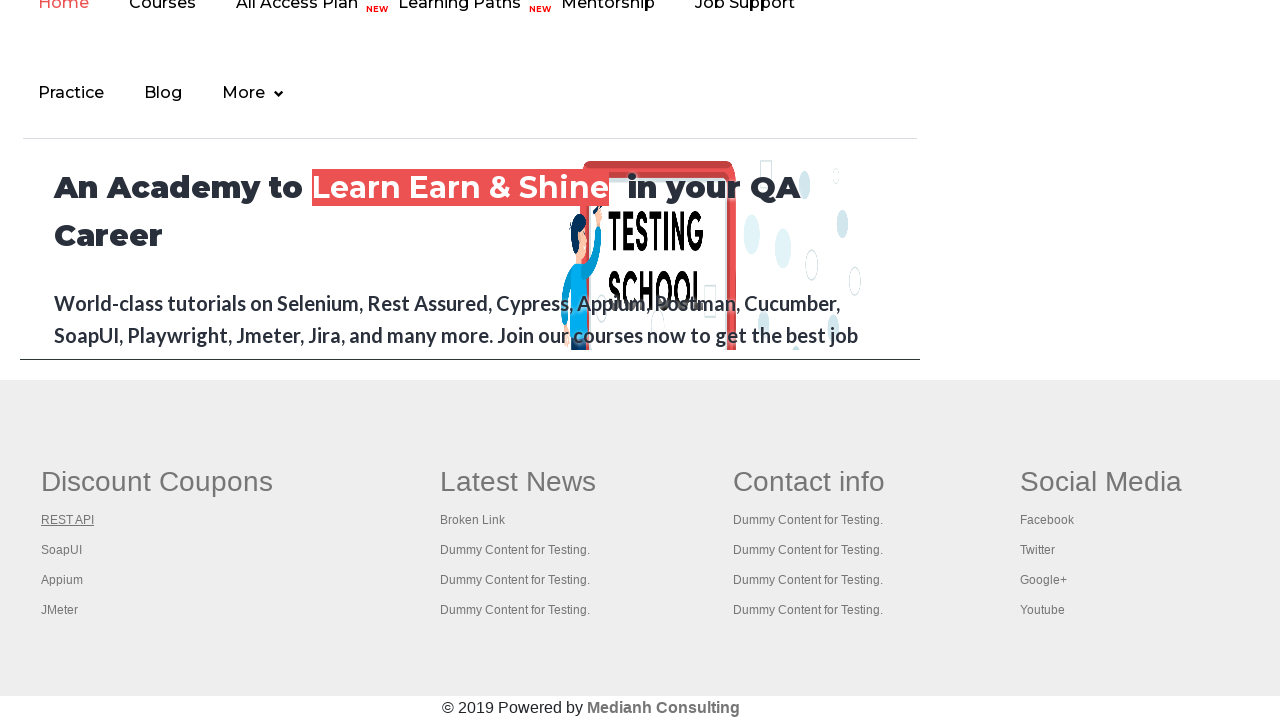

Clicked footer link 2 with Ctrl modifier to open in new tab at (62, 550) on #gf-BIG >> xpath=//table/tbody/tr/td[1]/ul >> a >> nth=2
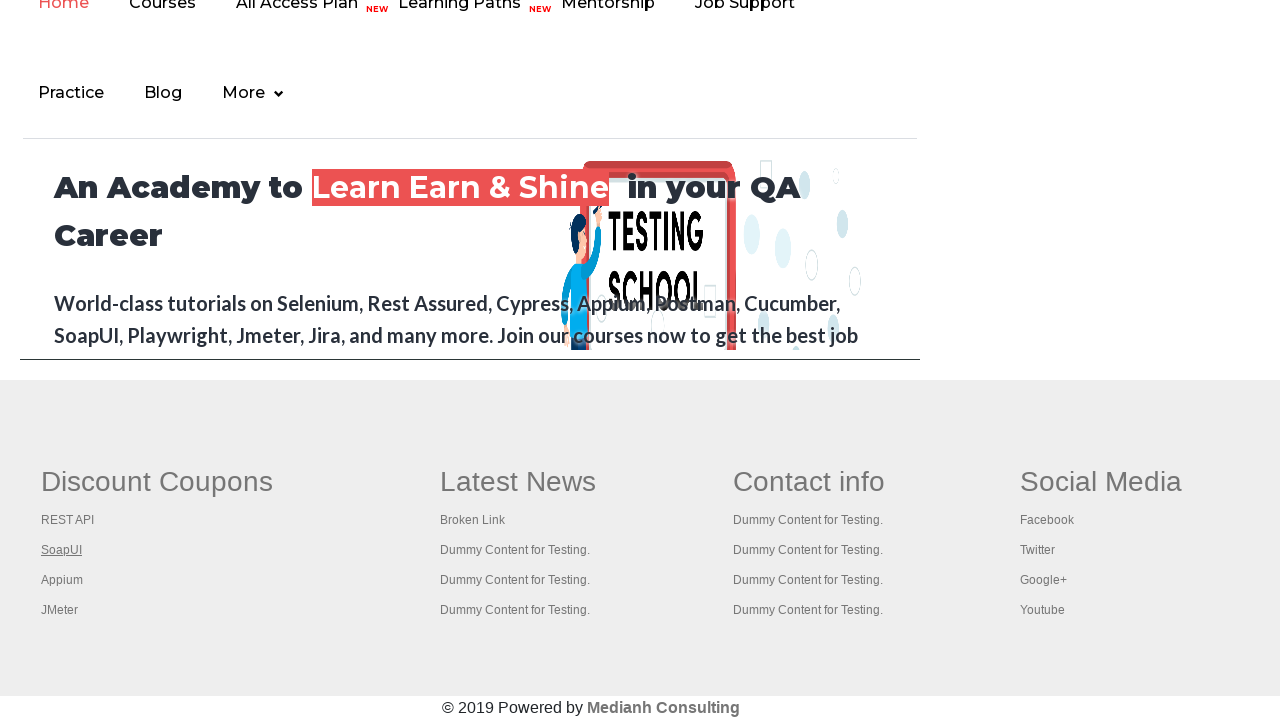

Waited 2 seconds for new tab to load after clicking link 2
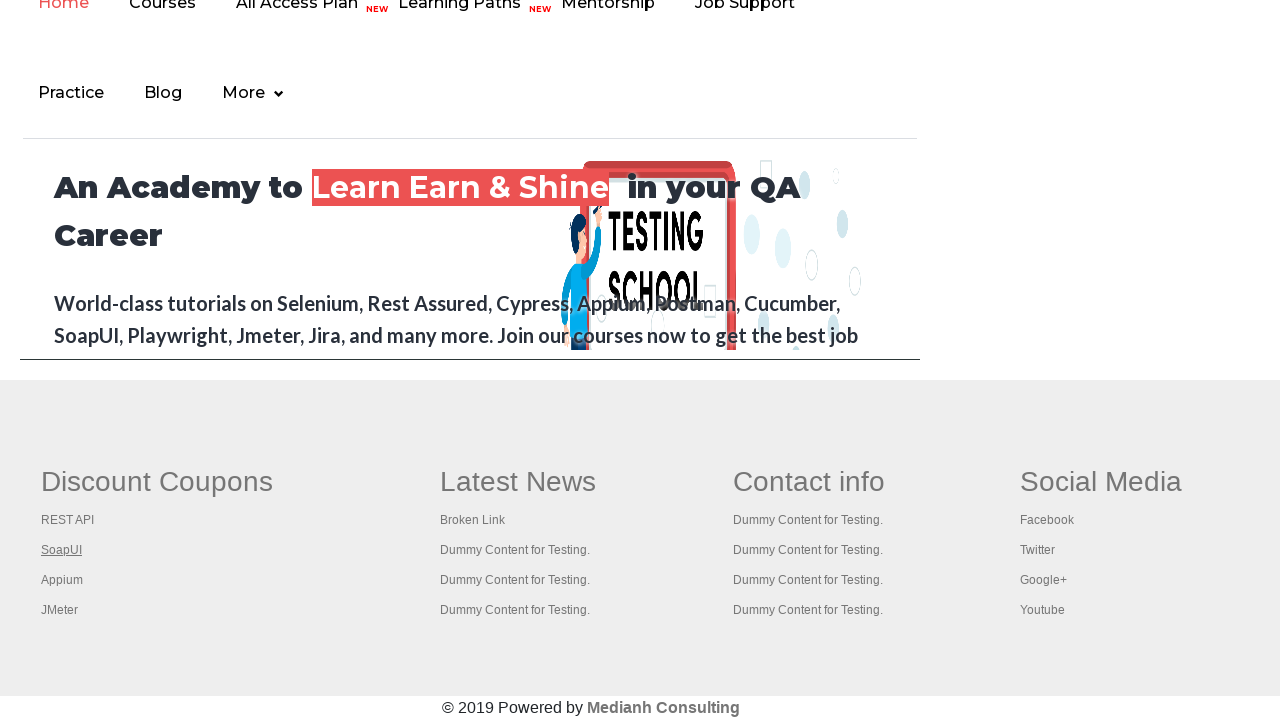

Clicked footer link 3 with Ctrl modifier to open in new tab at (62, 580) on #gf-BIG >> xpath=//table/tbody/tr/td[1]/ul >> a >> nth=3
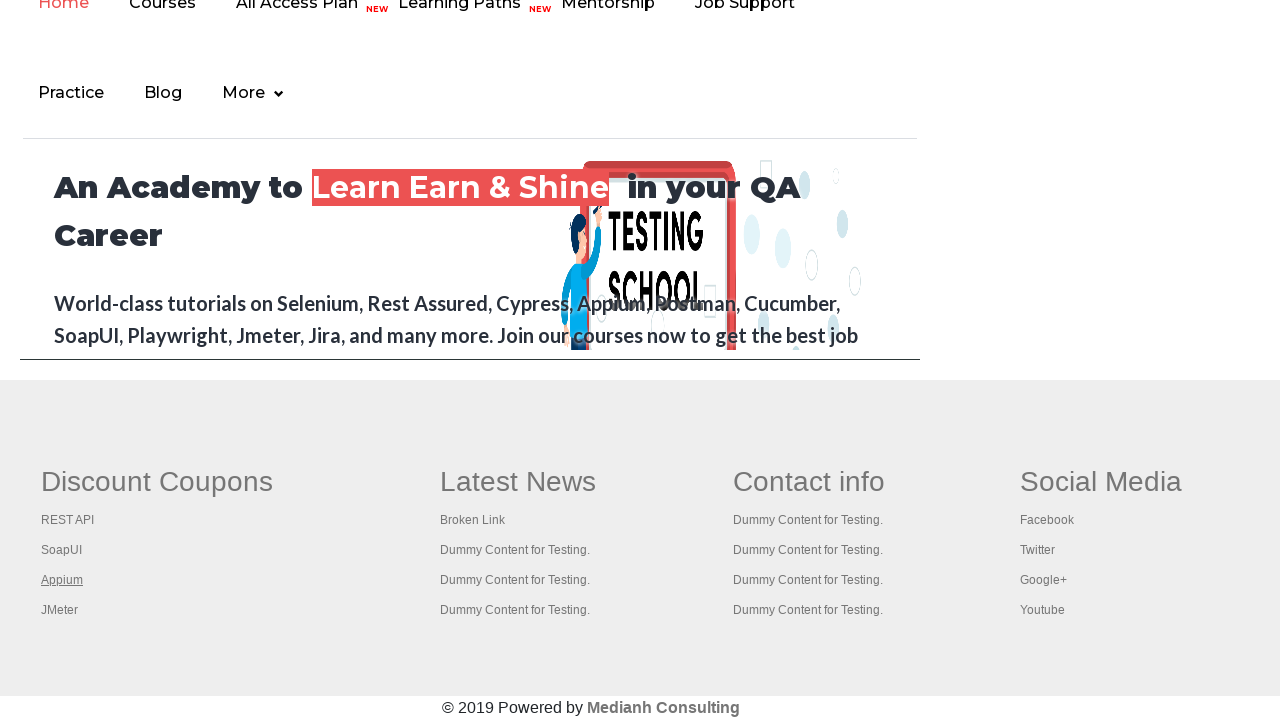

Waited 2 seconds for new tab to load after clicking link 3
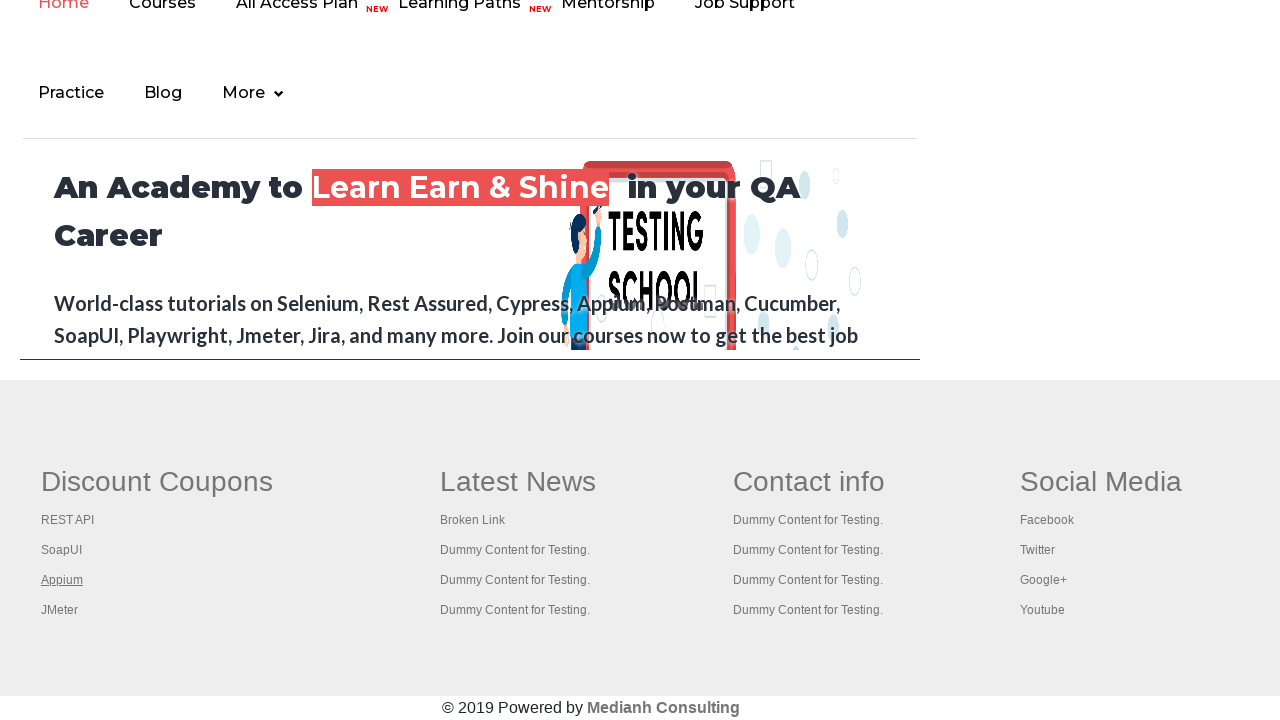

Clicked footer link 4 with Ctrl modifier to open in new tab at (60, 610) on #gf-BIG >> xpath=//table/tbody/tr/td[1]/ul >> a >> nth=4
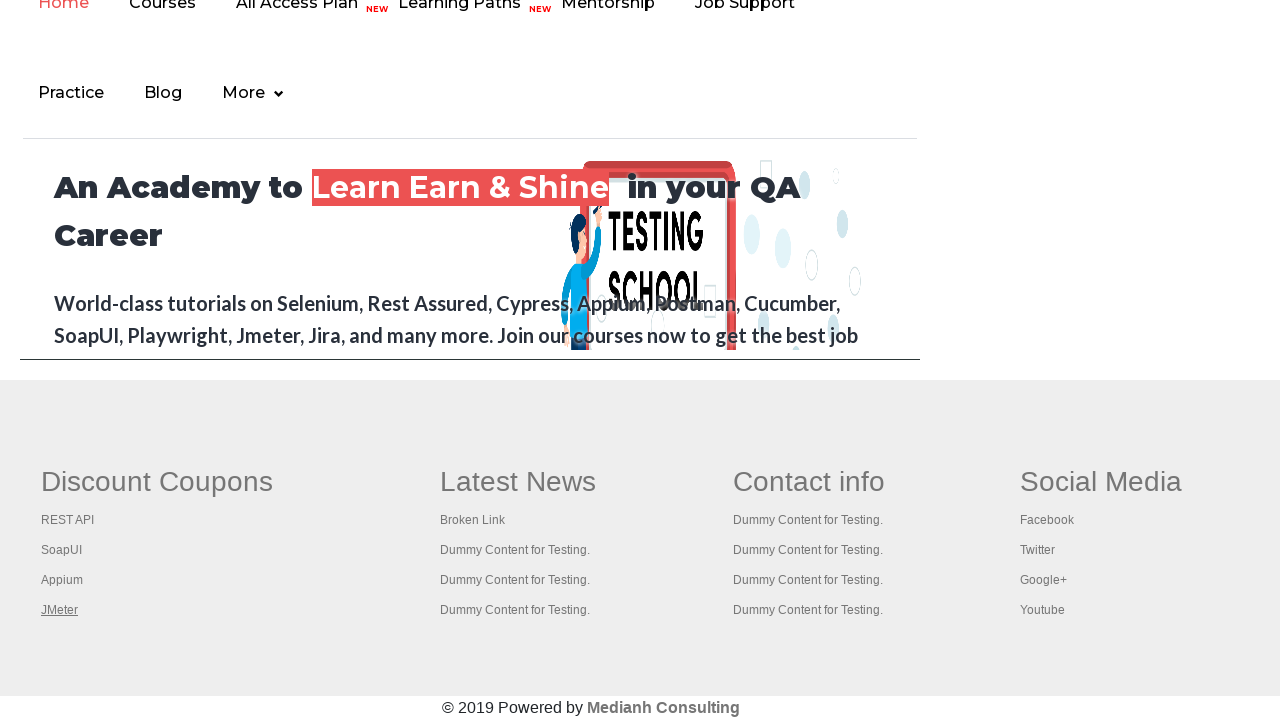

Waited 2 seconds for new tab to load after clicking link 4
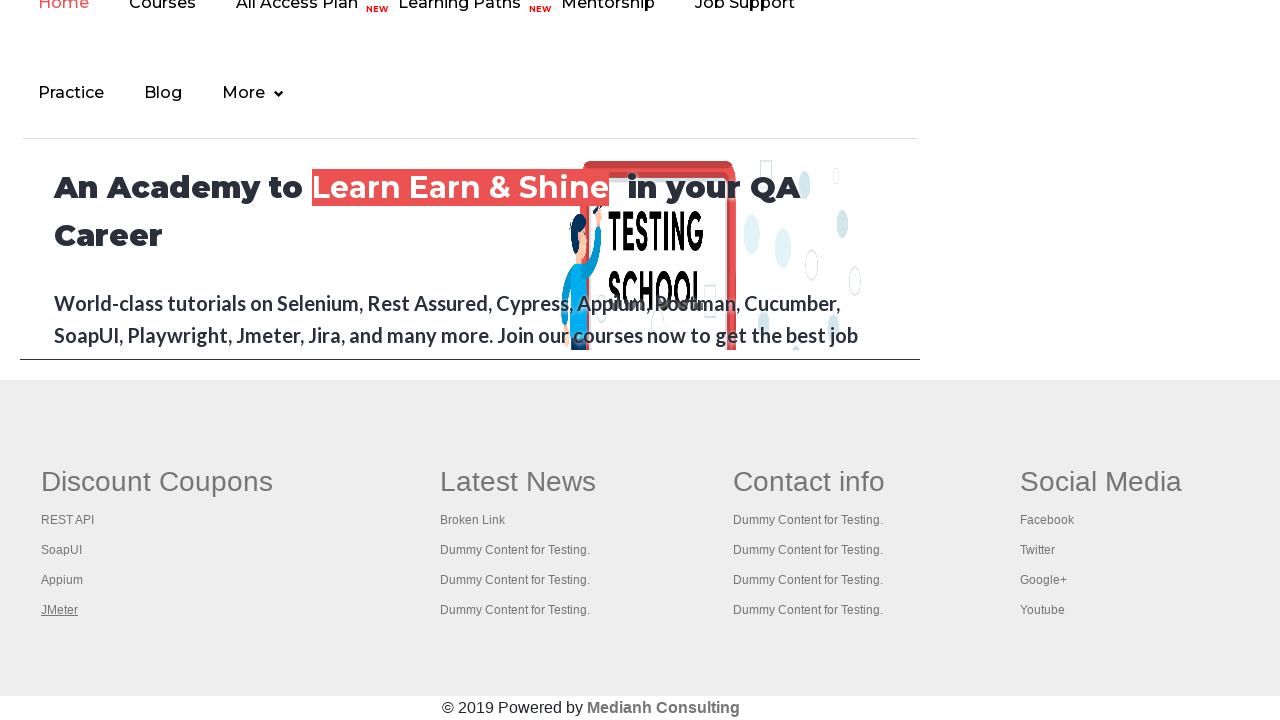

Retrieved all open pages/tabs (total: 5)
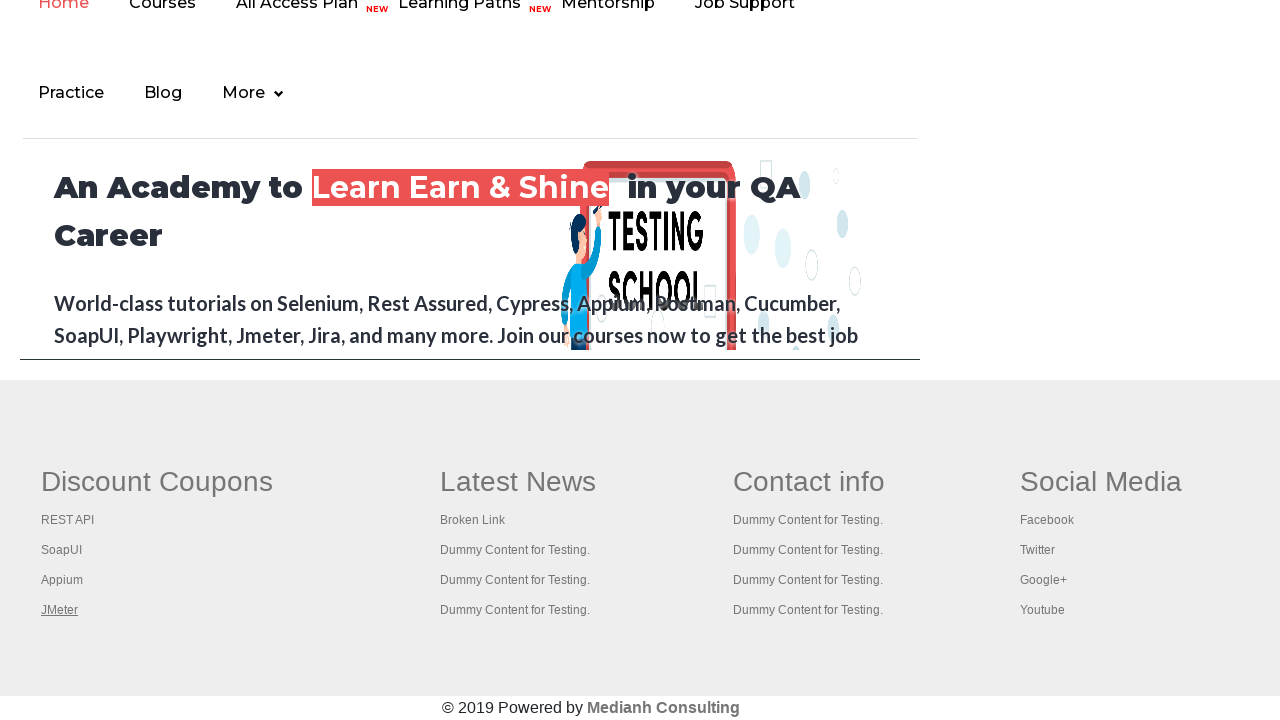

Switched to new tab
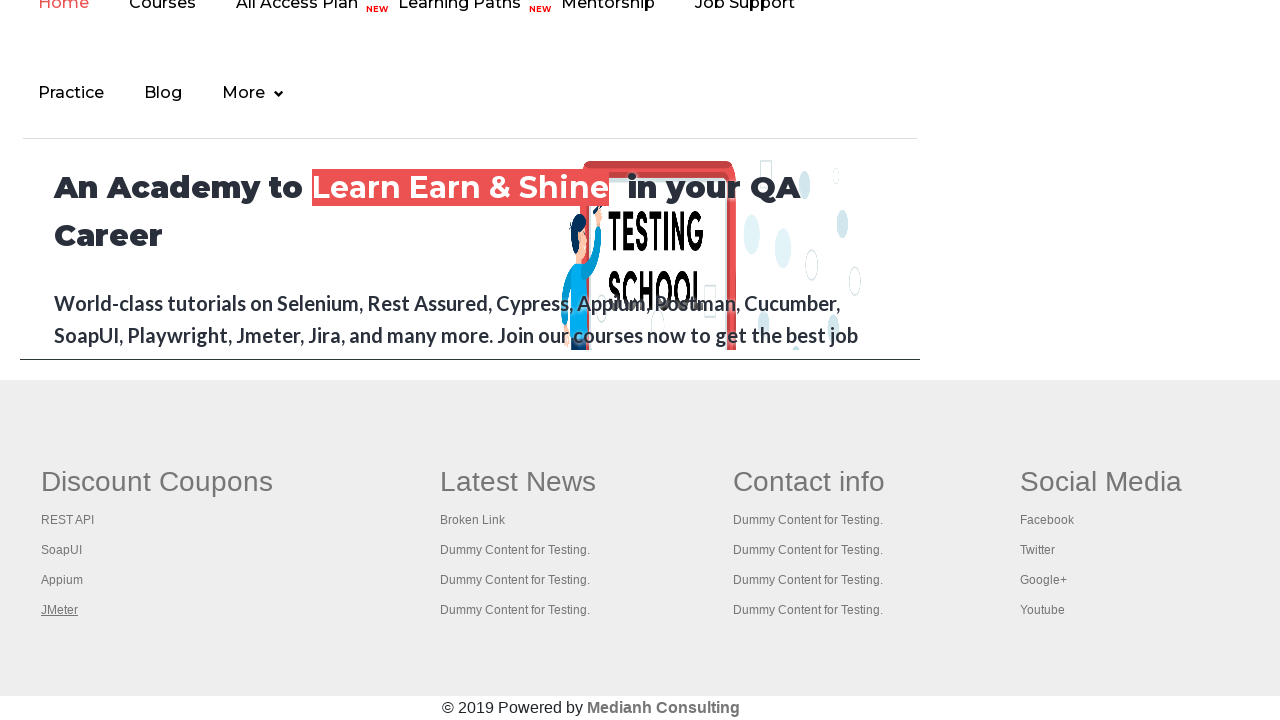

Waited for tab page to reach domcontentloaded state
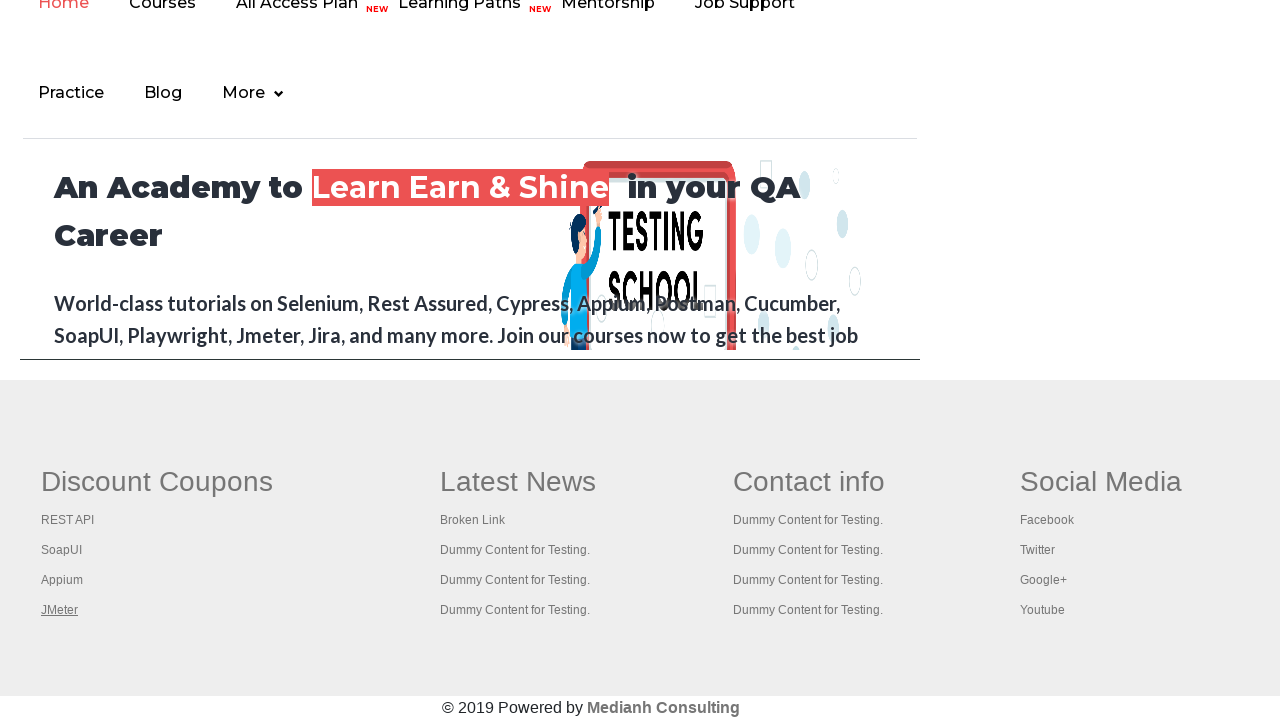

Switched to new tab
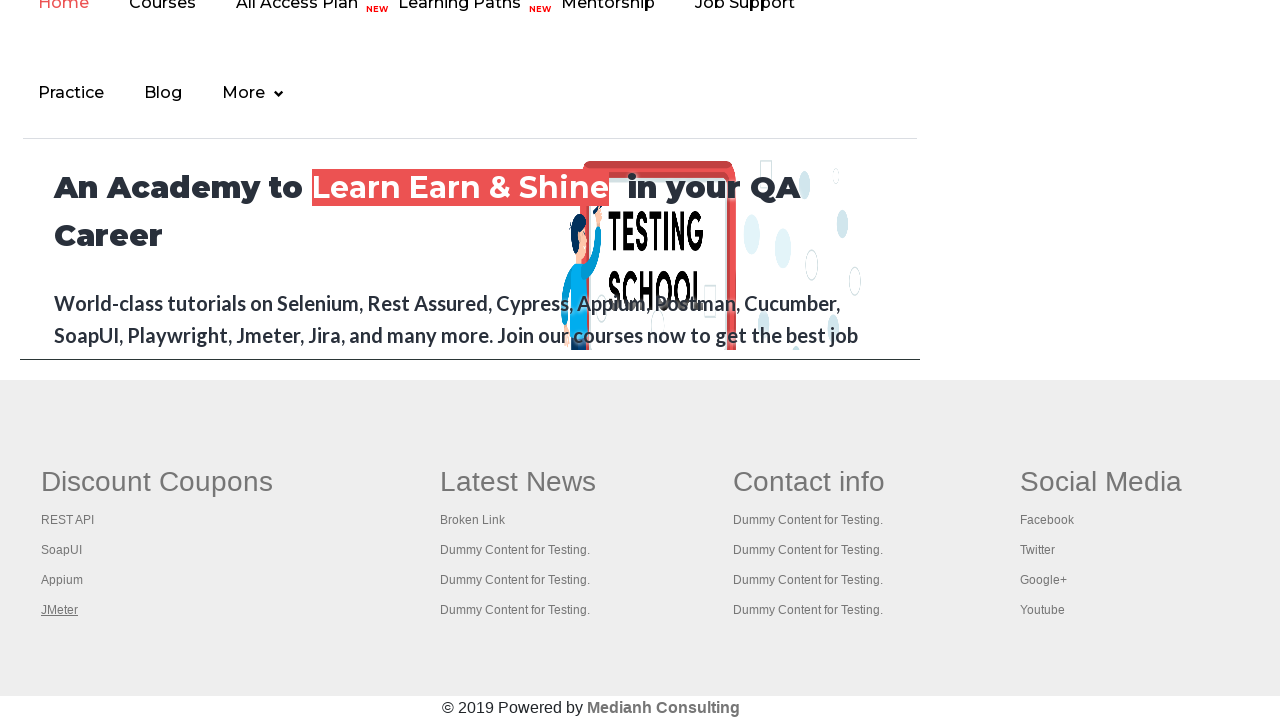

Waited for tab page to reach domcontentloaded state
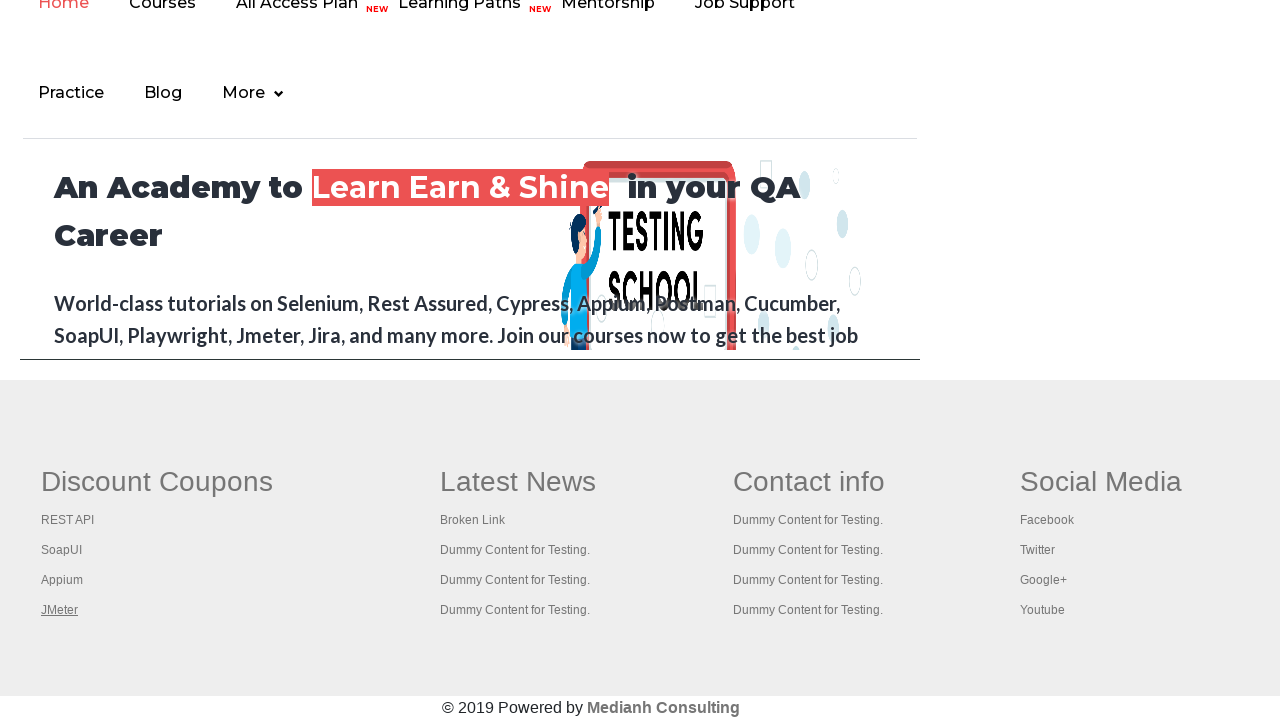

Switched to new tab
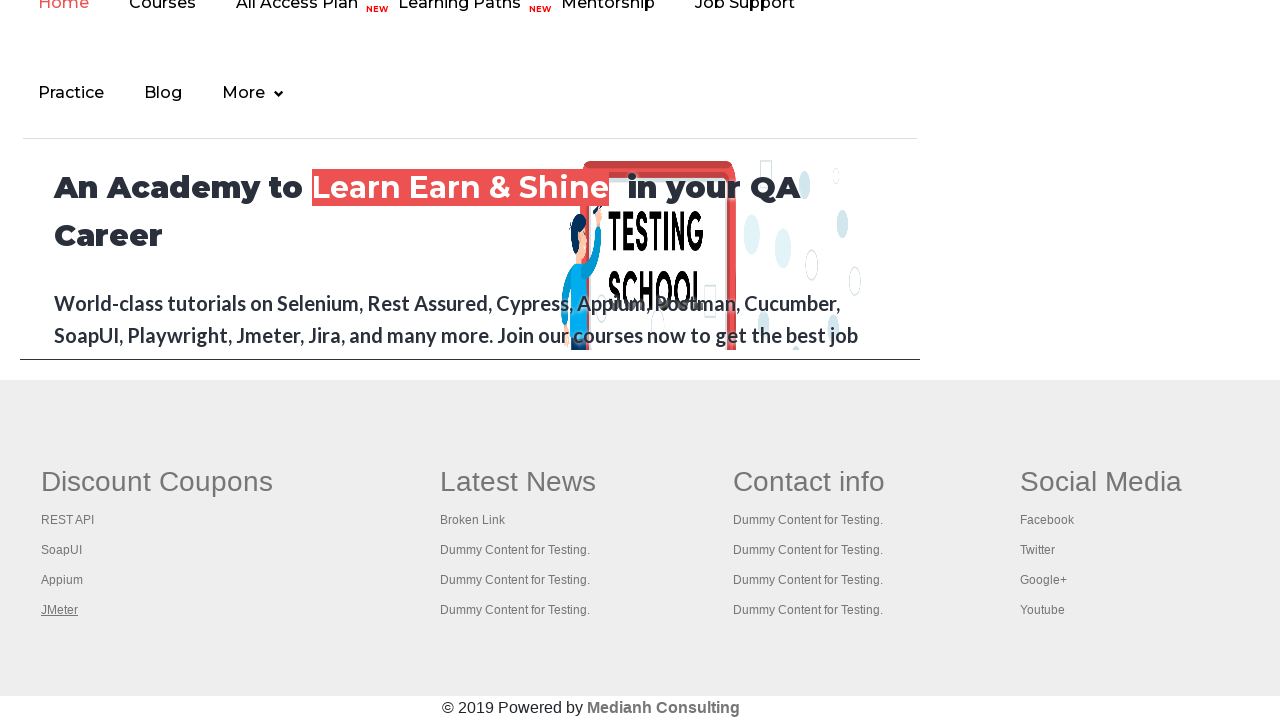

Waited for tab page to reach domcontentloaded state
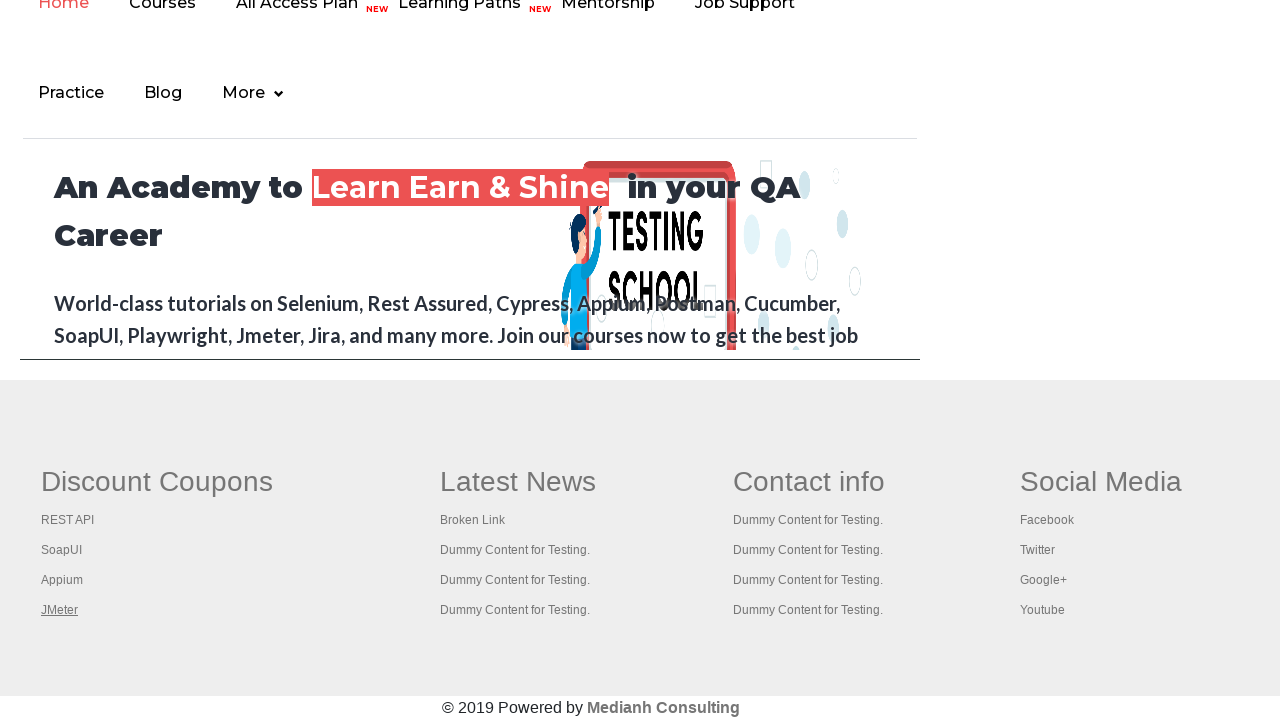

Switched to new tab
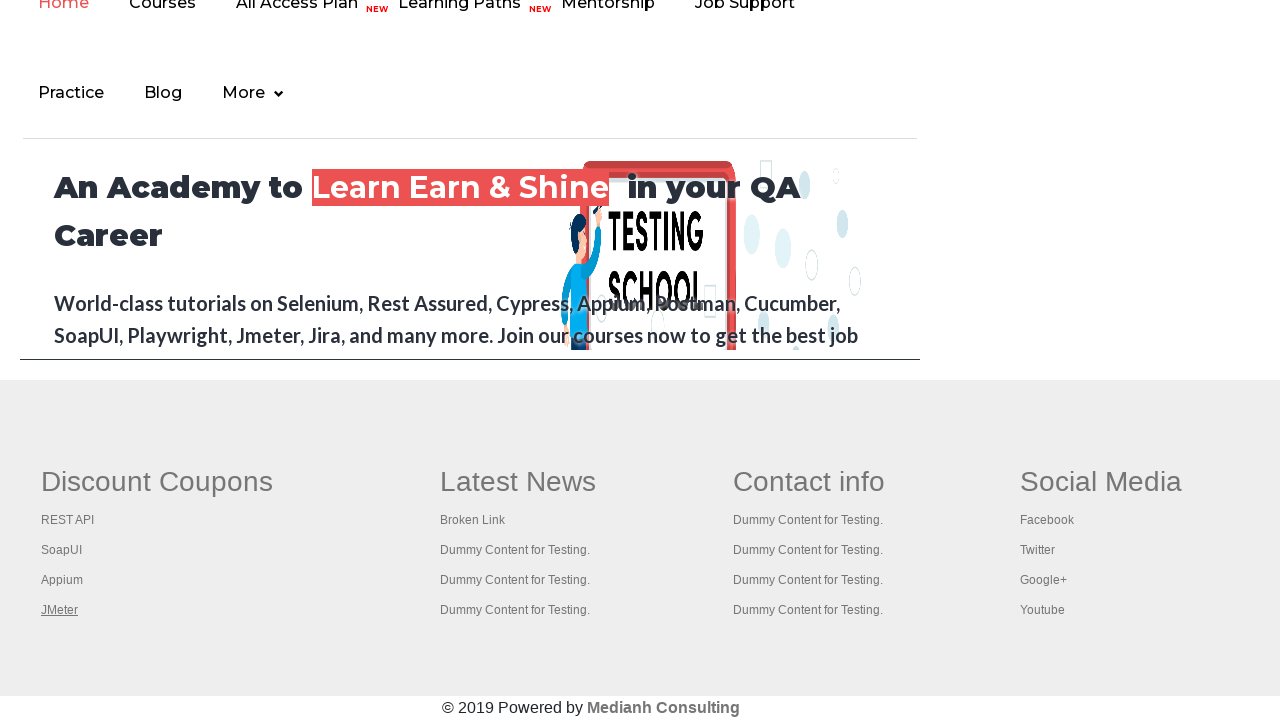

Waited for tab page to reach domcontentloaded state
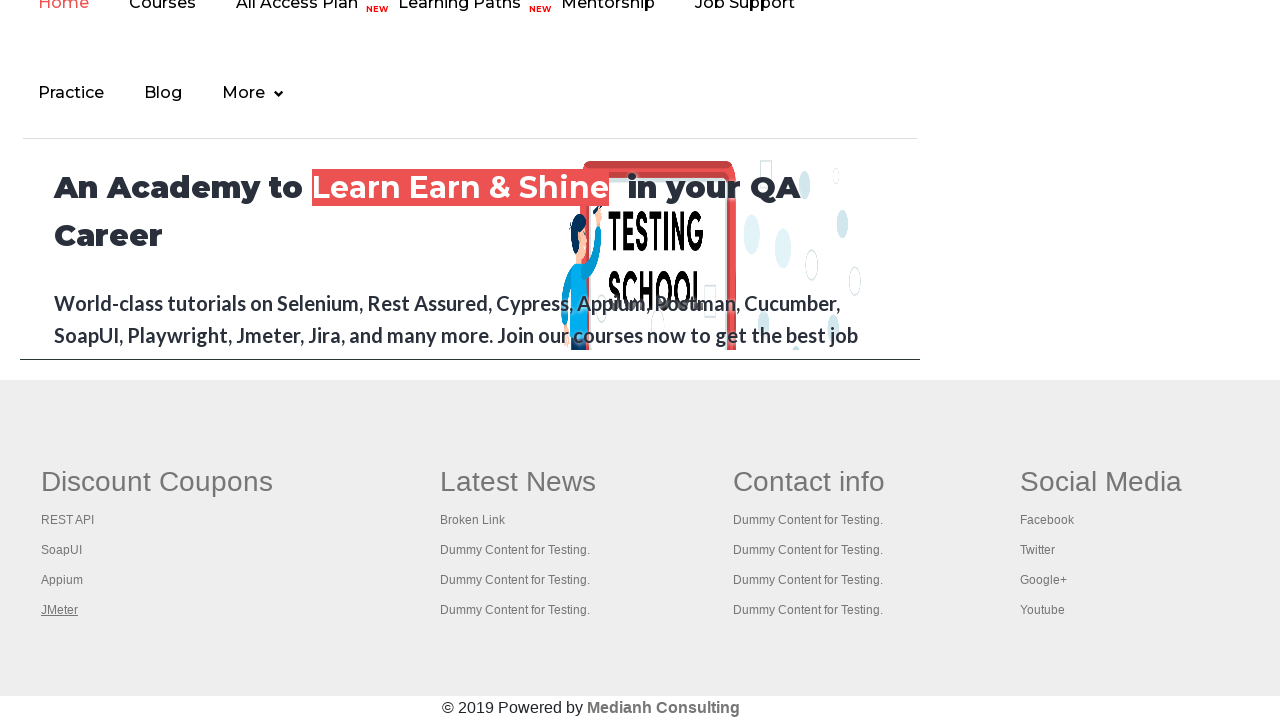

Switched to new tab
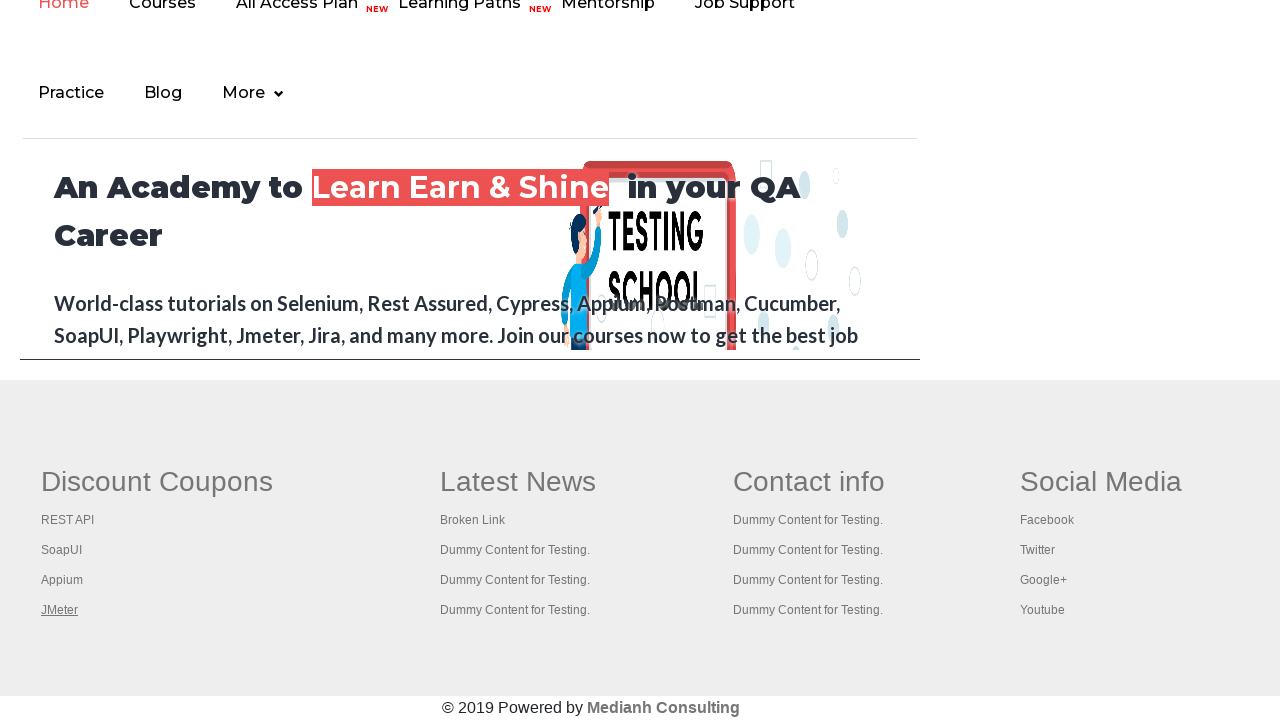

Waited for tab page to reach domcontentloaded state
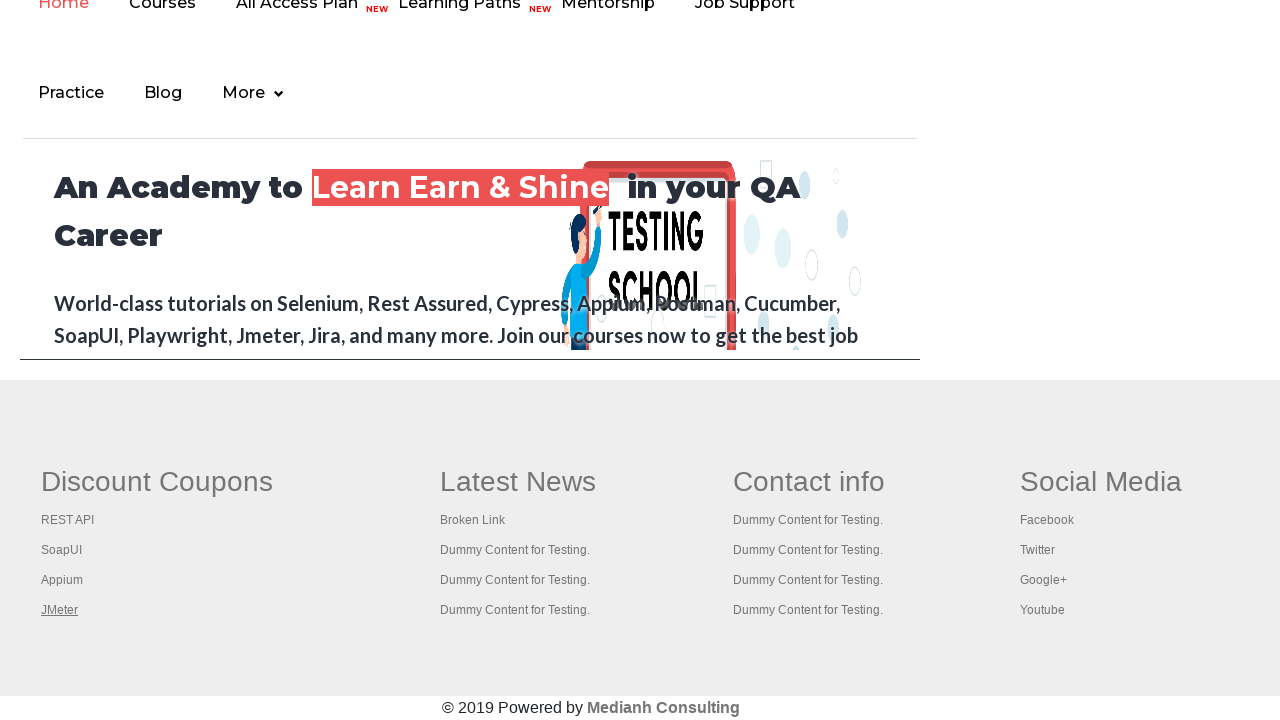

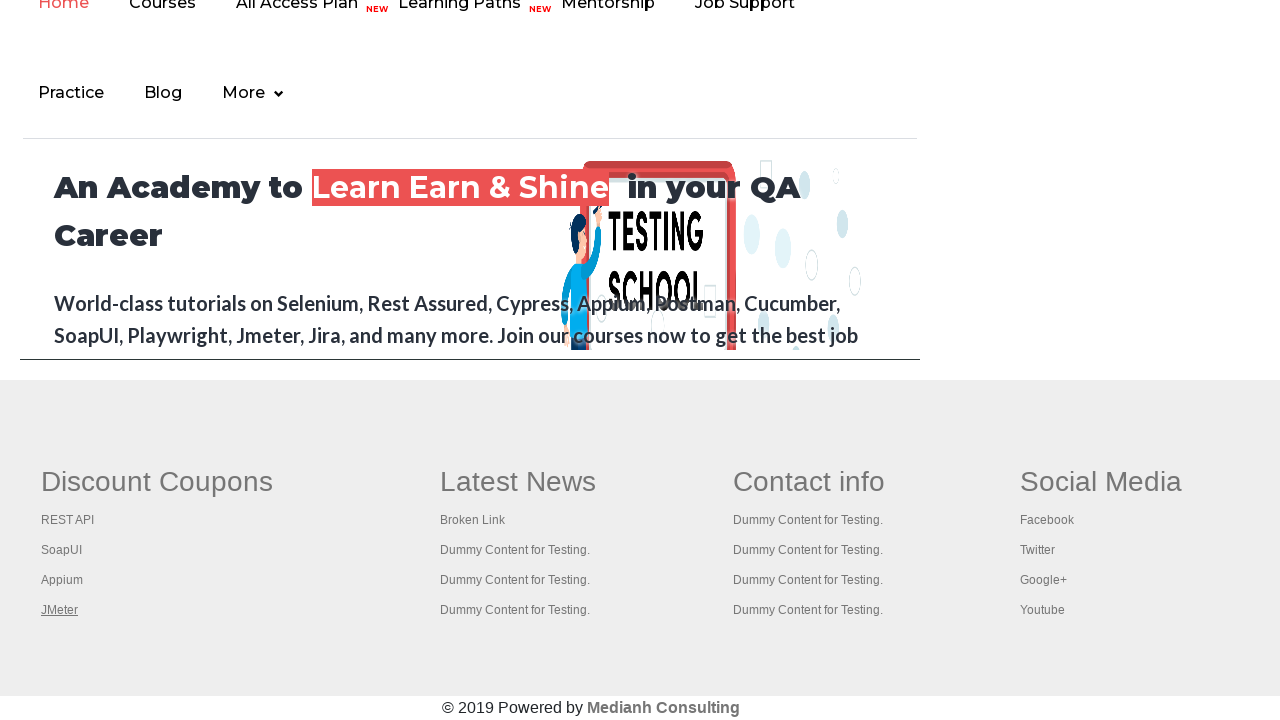